Tests drag and drop functionality by scrolling down and dragging an element to a drop target

Starting URL: https://demoqa.com/droppable

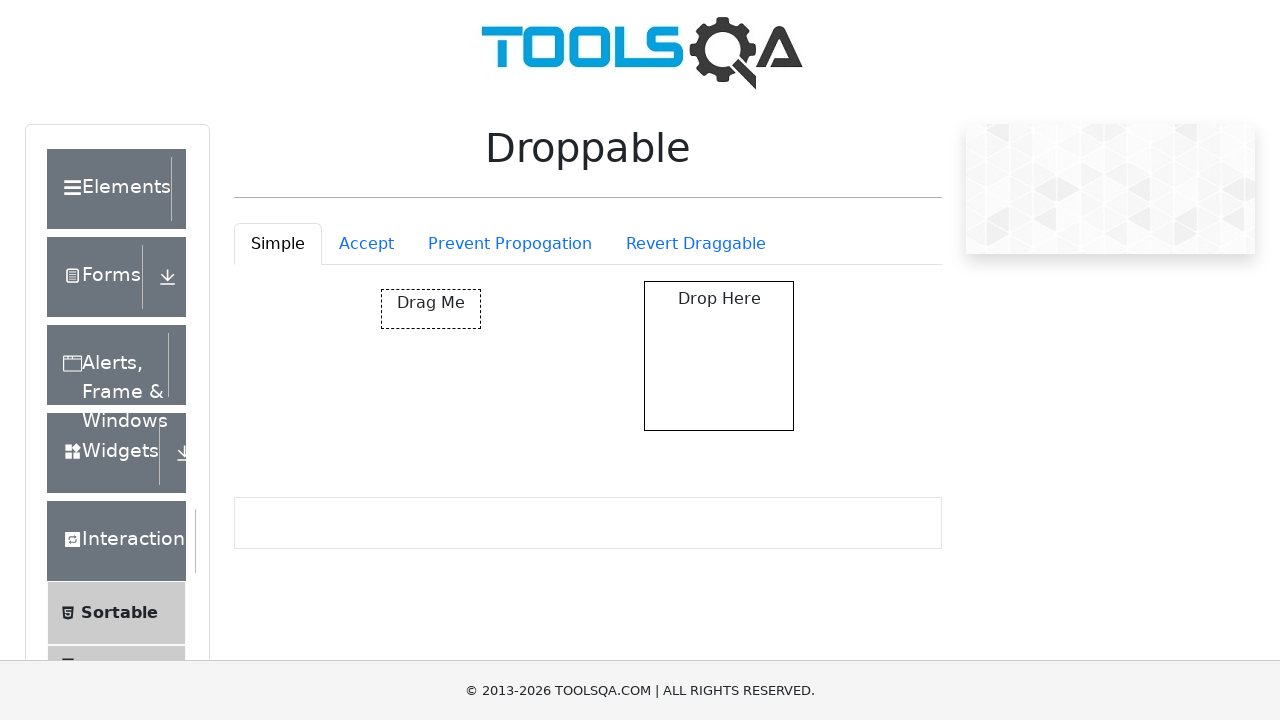

Scrolled down the page by 600 pixels
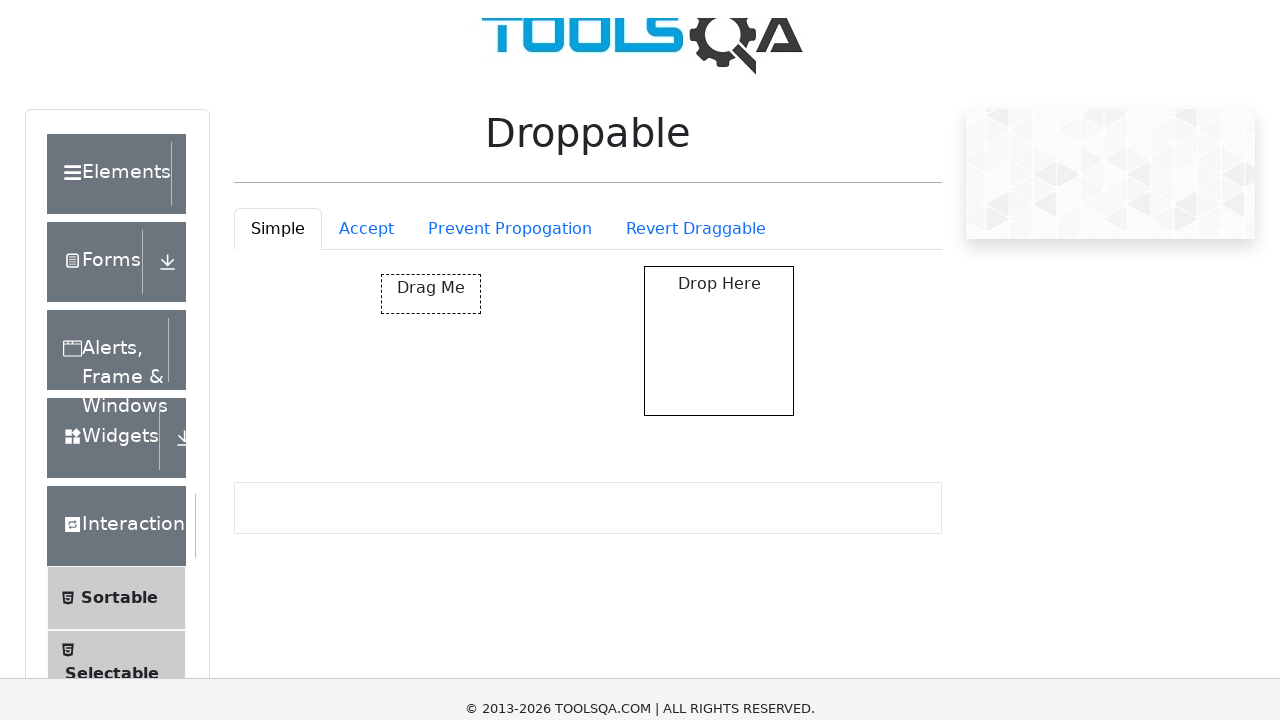

Located draggable element
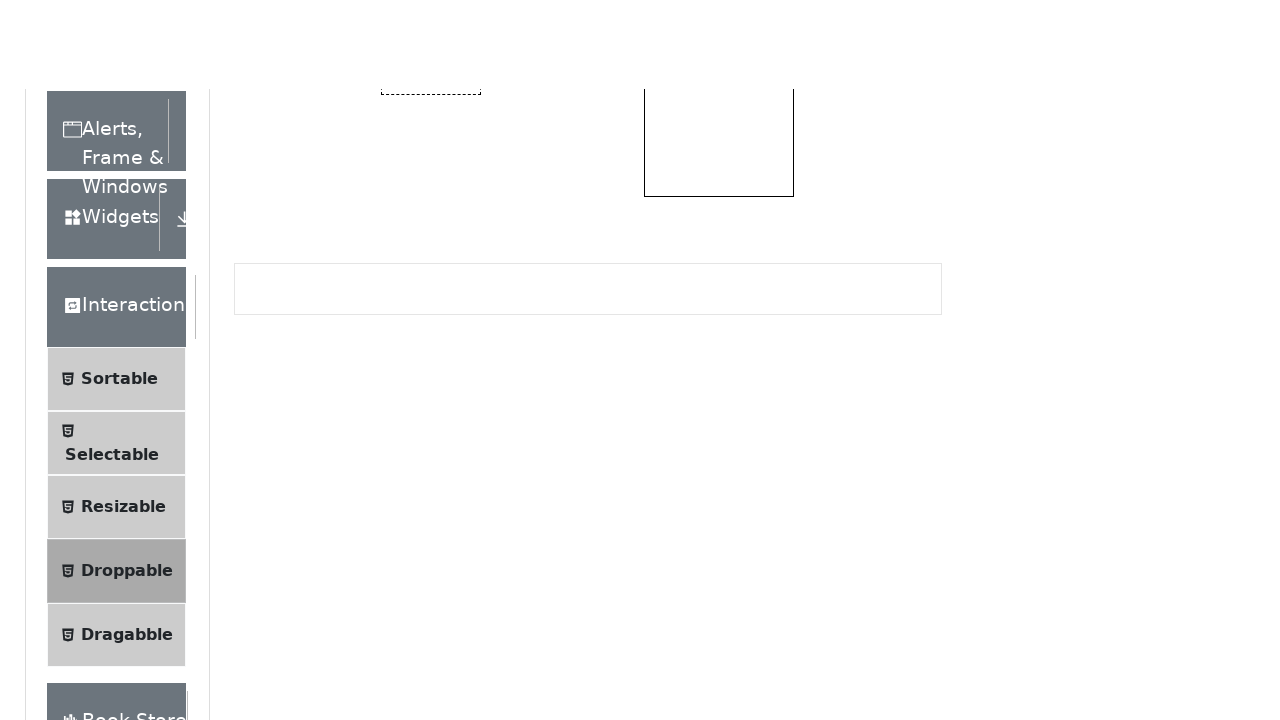

Located drop target element
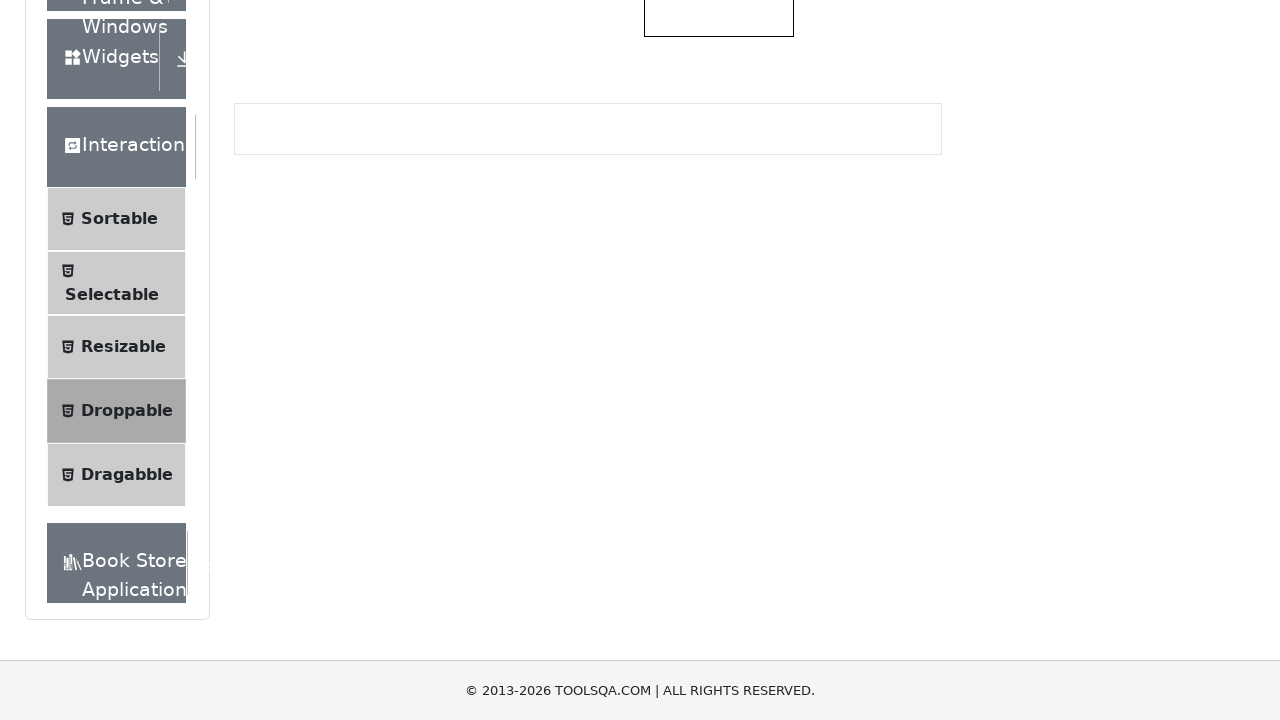

Dragged element to drop target at (719, 356)
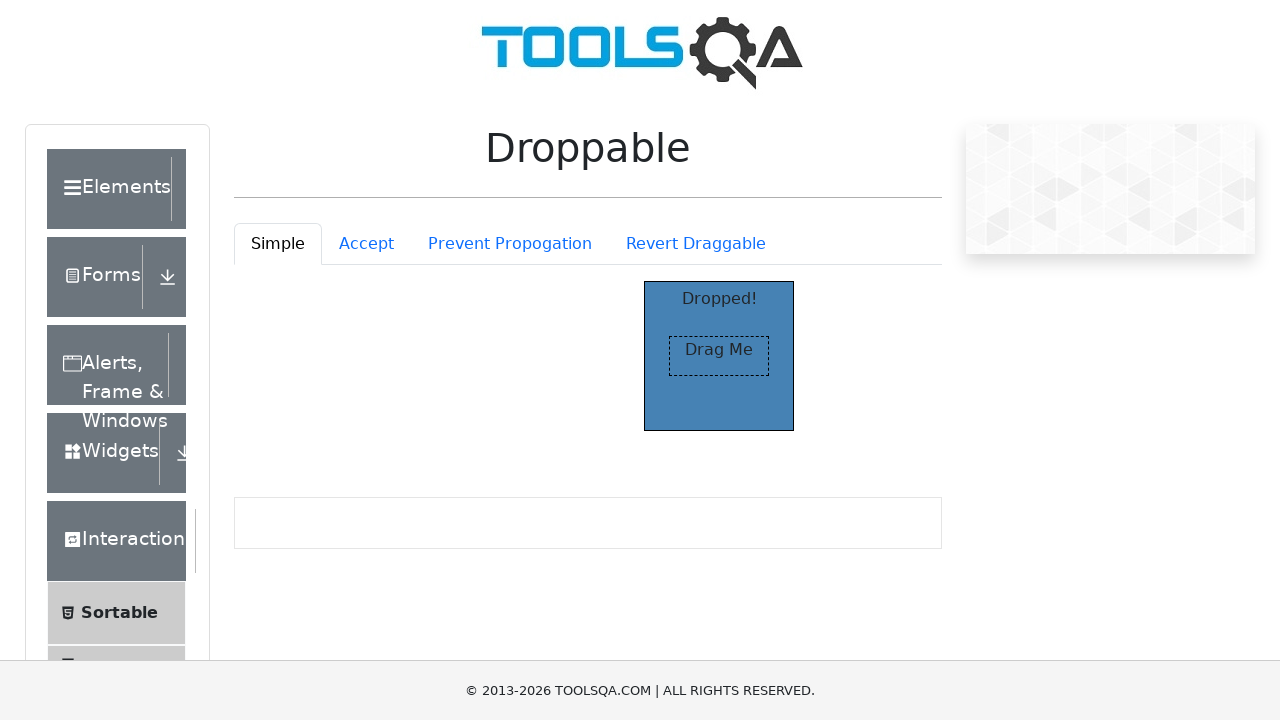

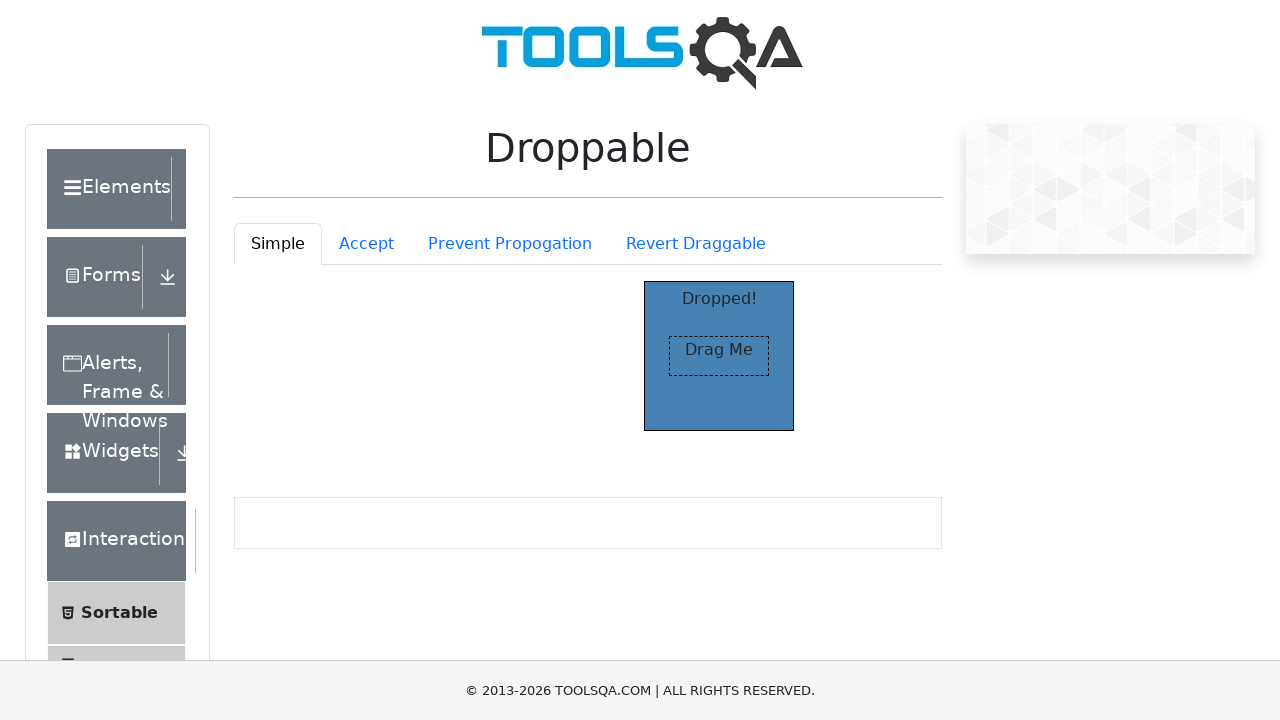